Tests JavaScript dialog/alert handling by clicking a confirm button and interacting with the dialog

Starting URL: https://practice.expandtesting.com/js-dialogs

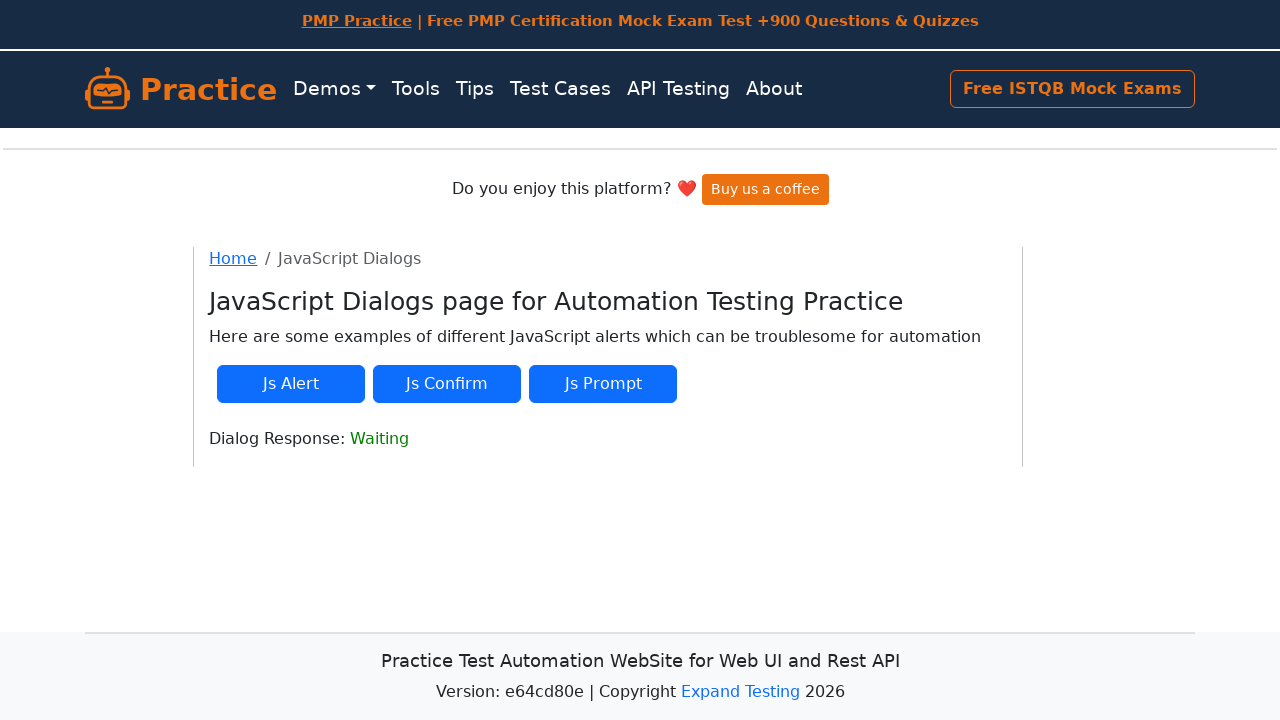

Set up dialog handler to accept dialogs
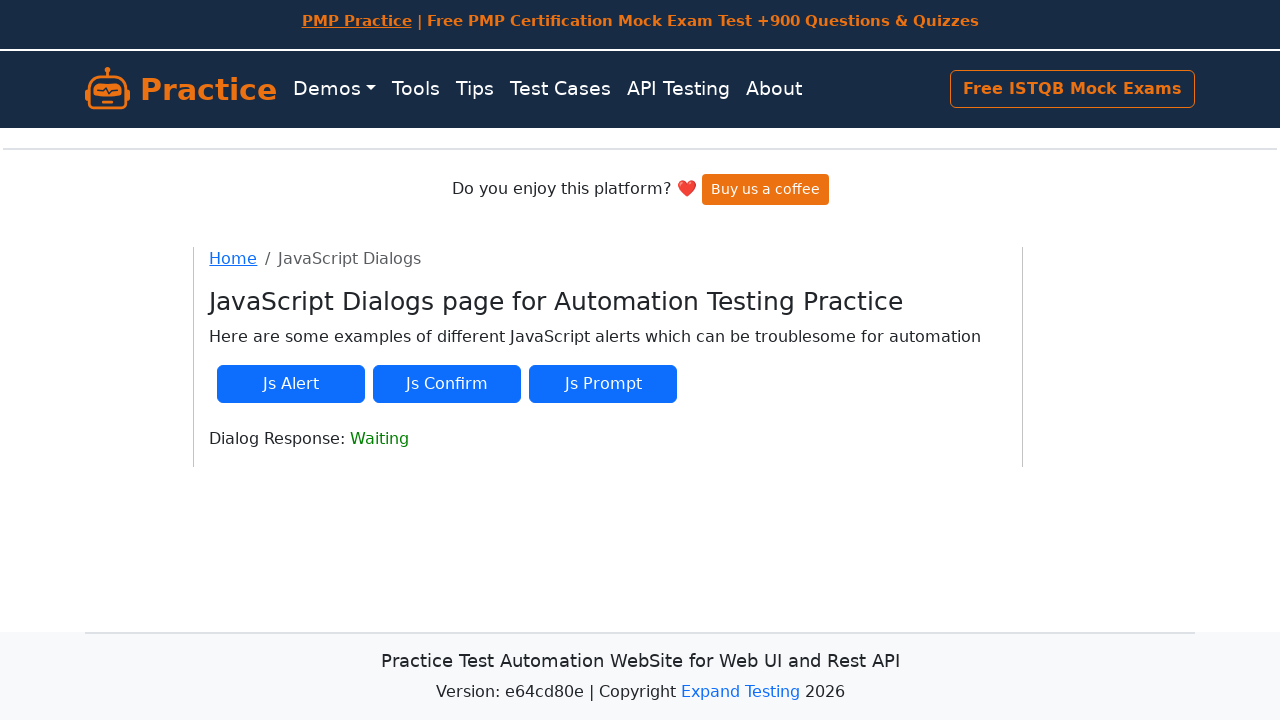

Clicked the confirm button to trigger JavaScript dialog at (447, 384) on button#js-confirm
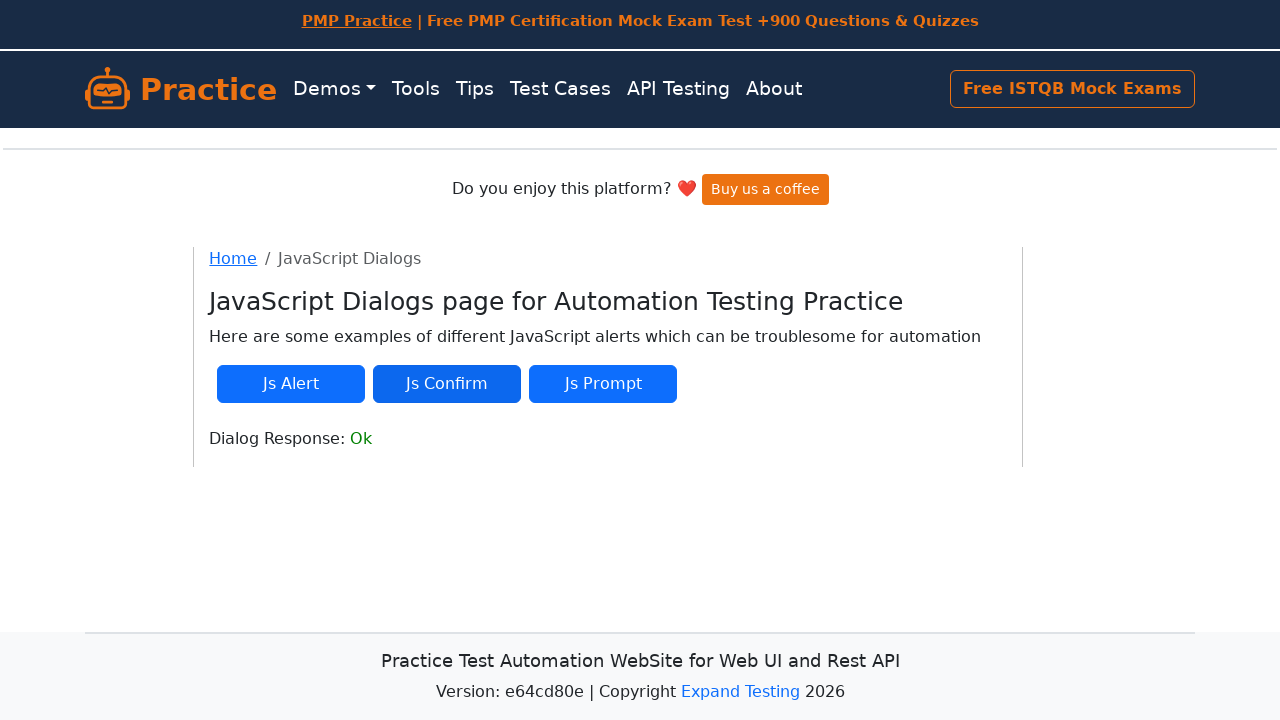

Waited for dialog response text to appear
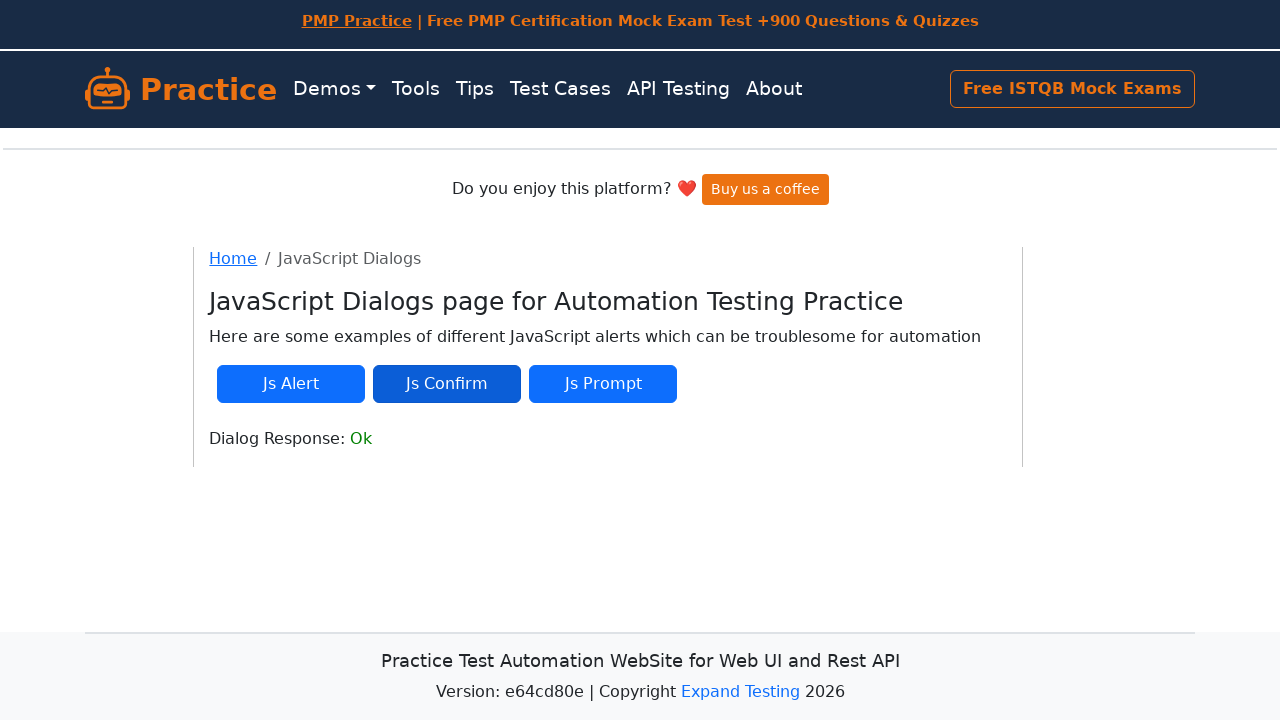

Retrieved dialog response text: Ok
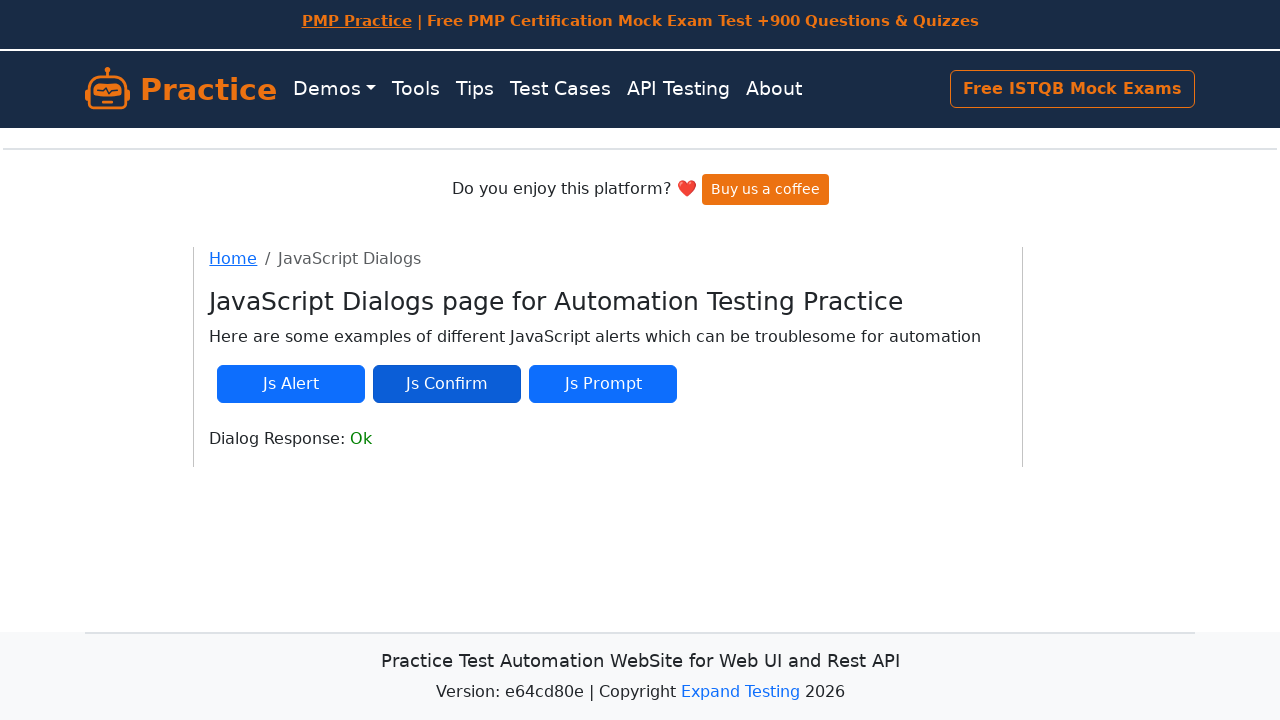

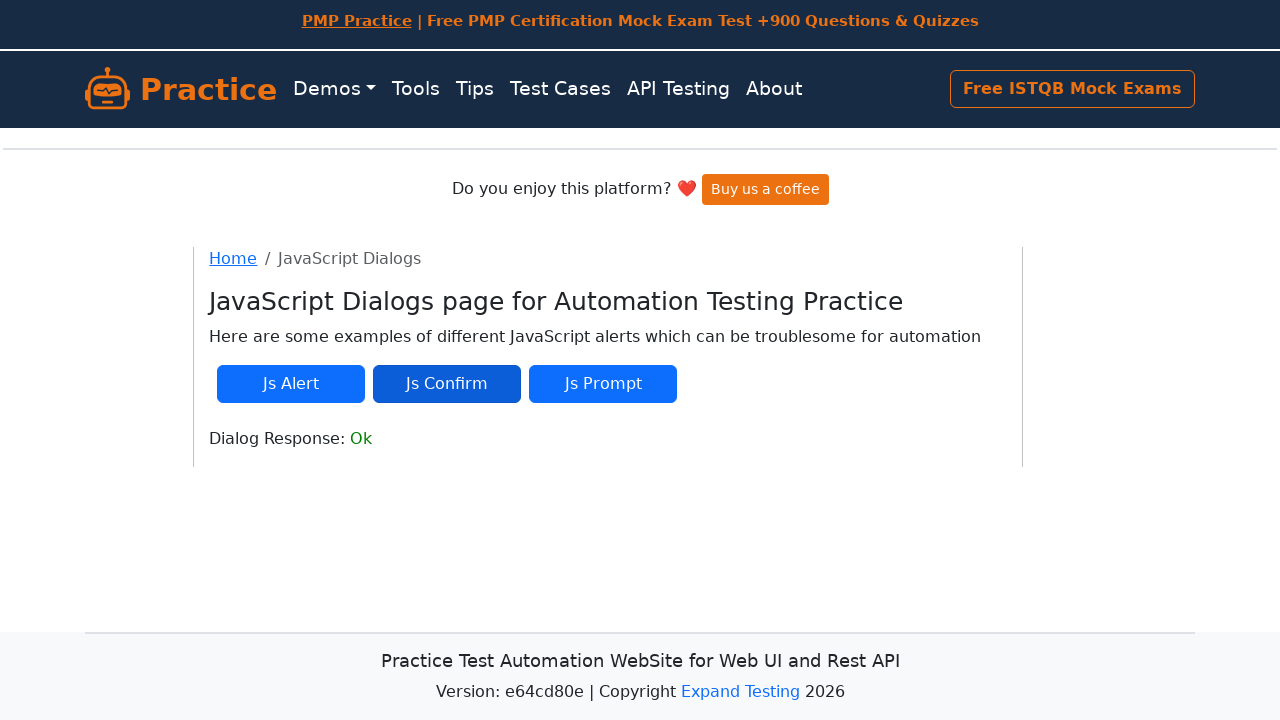